Tests the Selenium detector page by filling in token fields and clicking the test button to verify detection status

Starting URL: https://hmaker.github.io/selenium-detector/

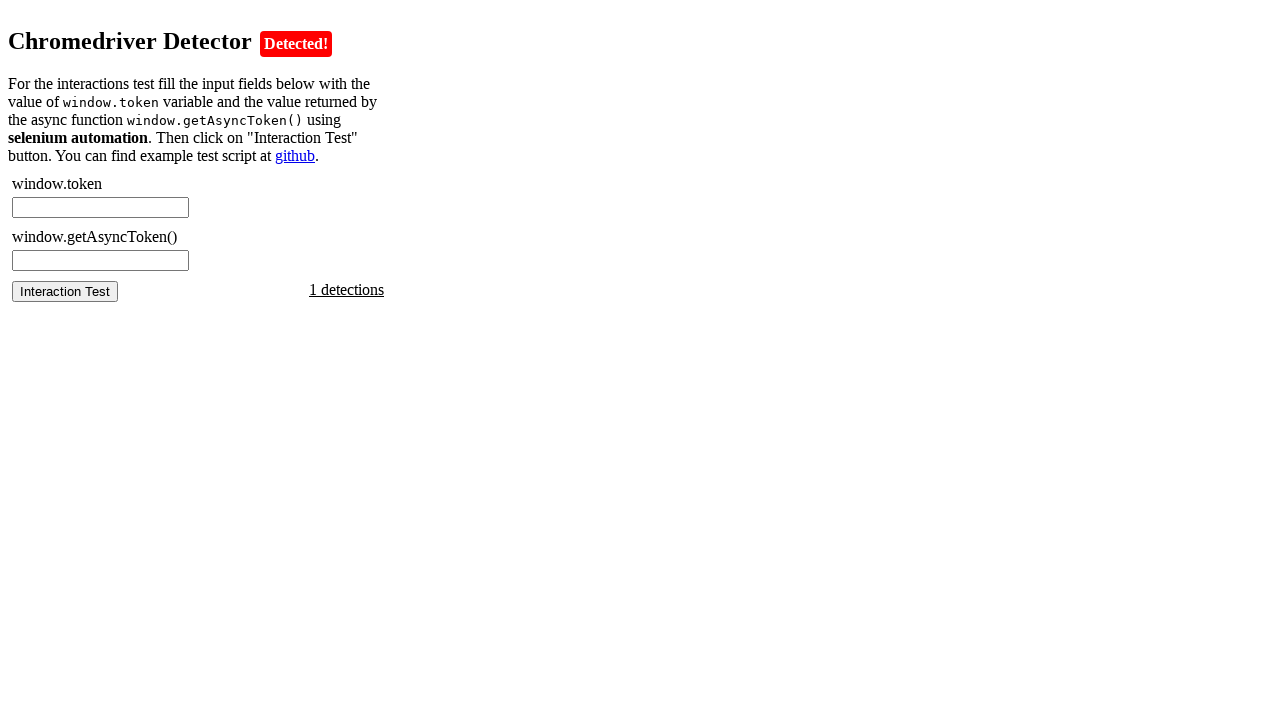

Selenium detector page loaded and token field selector found
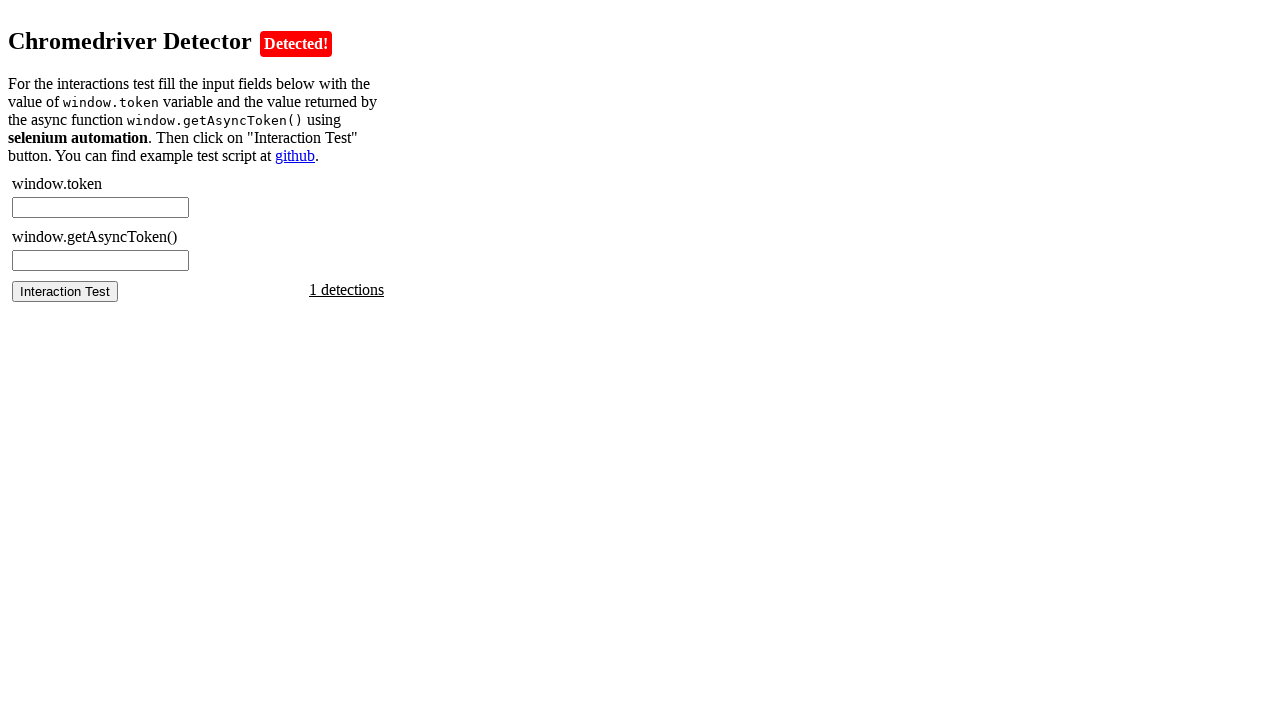

Retrieved chromedriver token from page
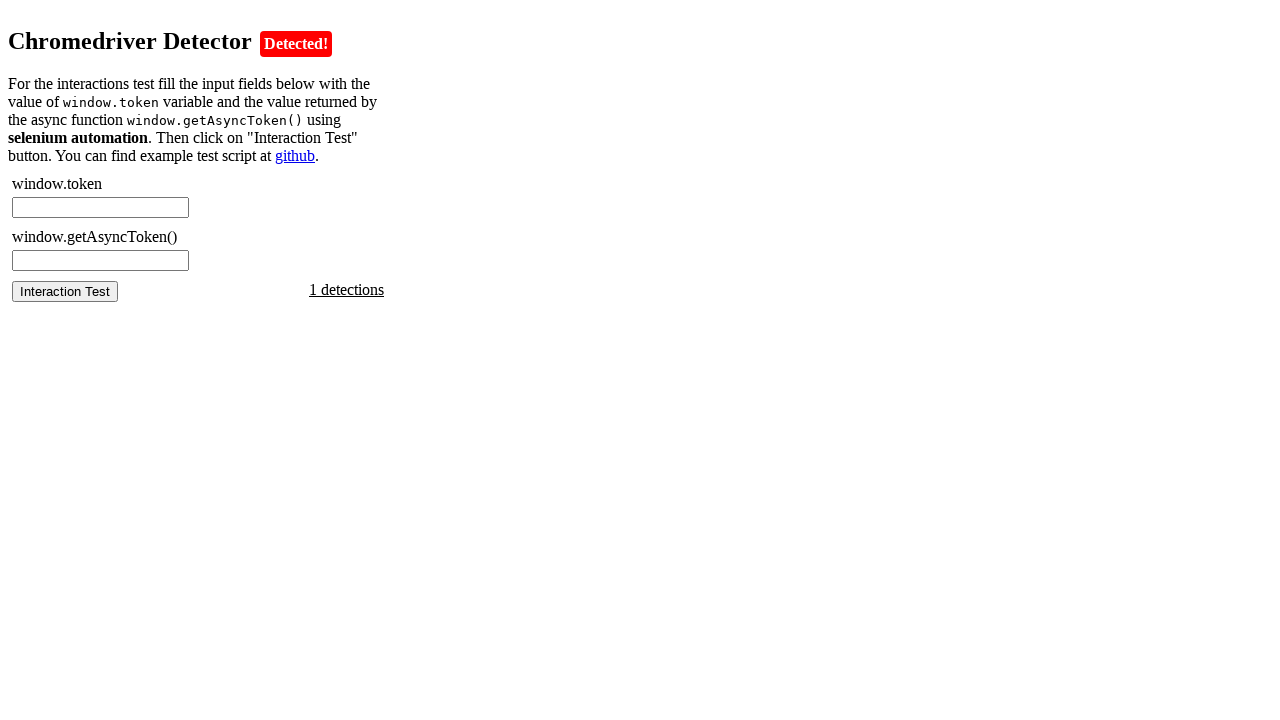

Filled chromedriver token field on #chromedriver-token
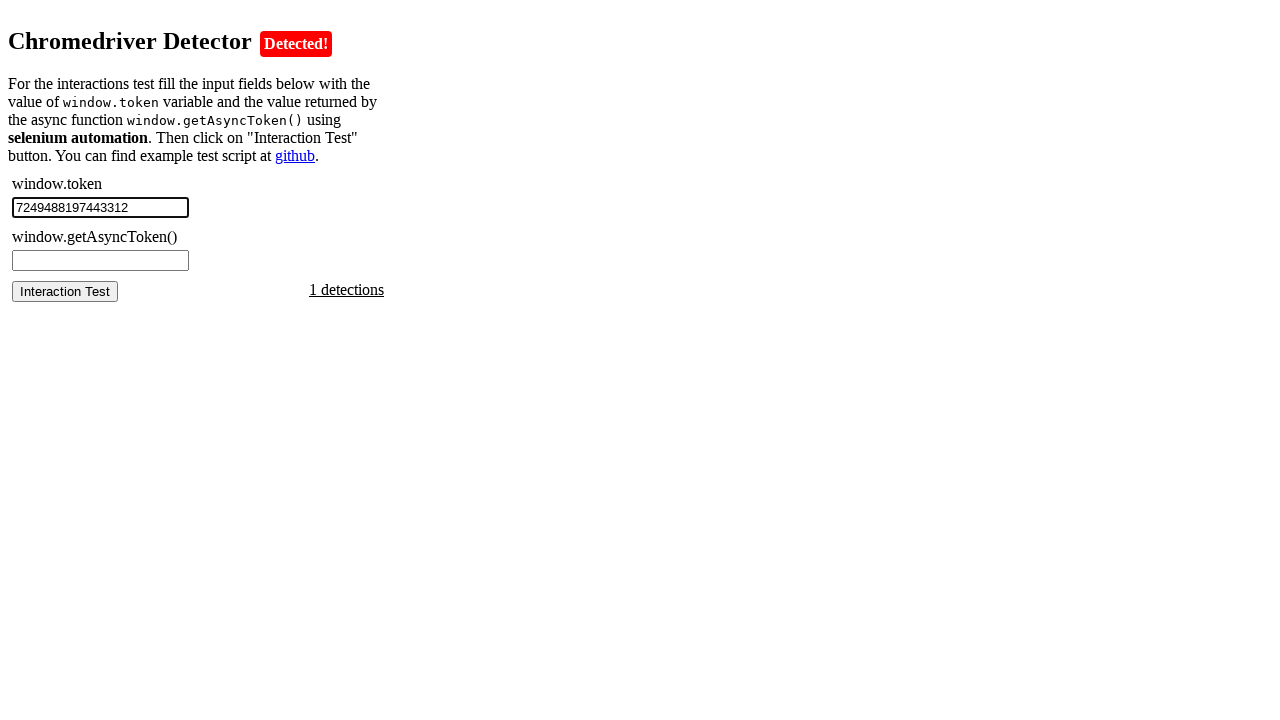

Retrieved async token from page
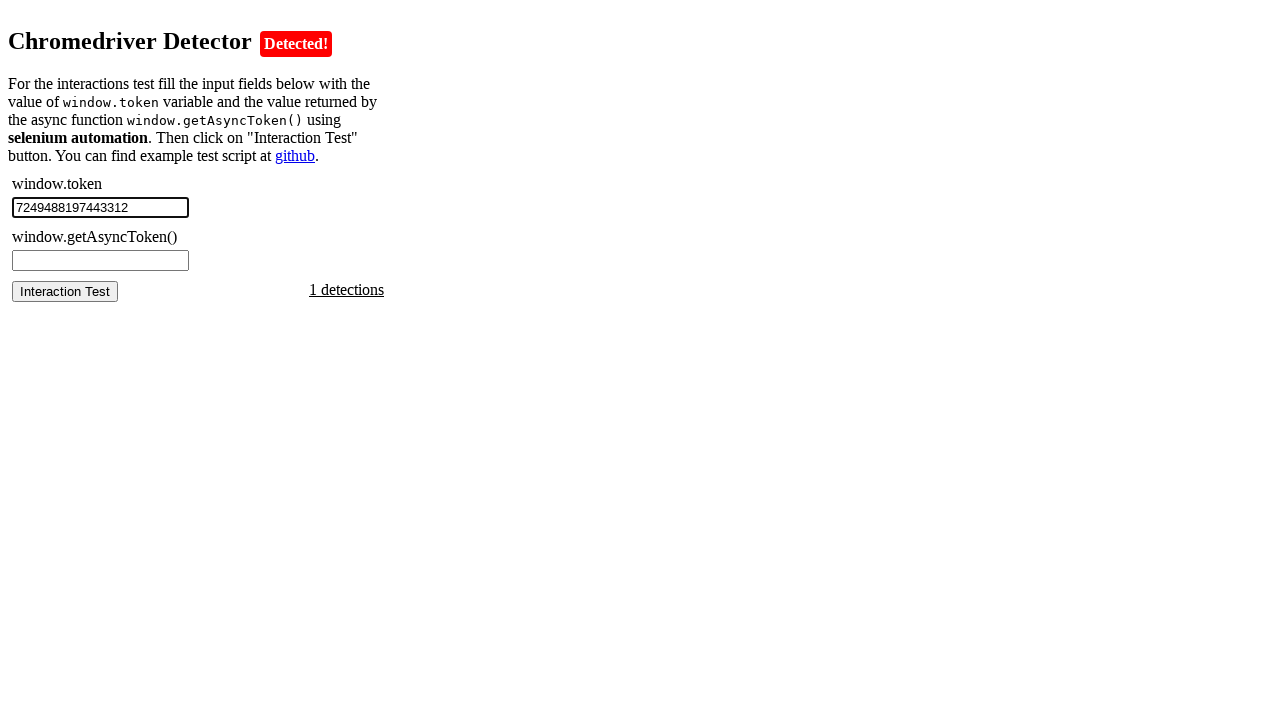

Filled async token field on #chromedriver-asynctoken
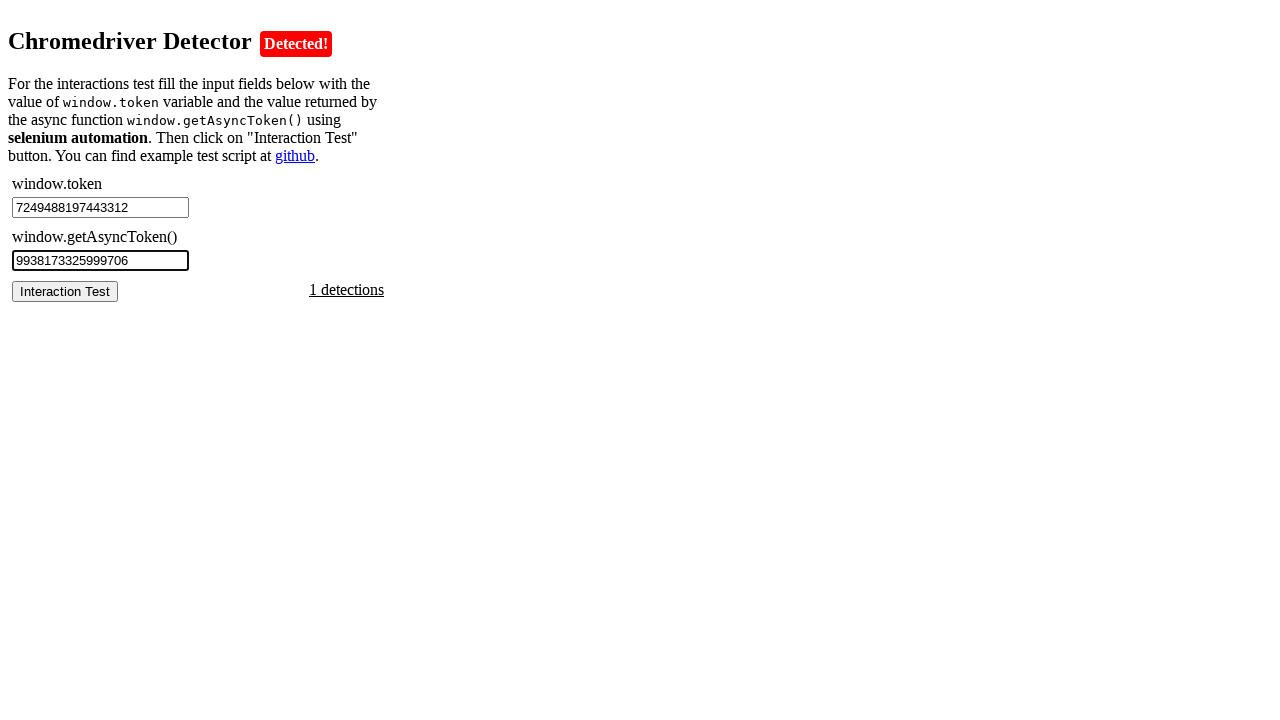

Clicked test button to verify detection status at (65, 291) on #chromedriver-test
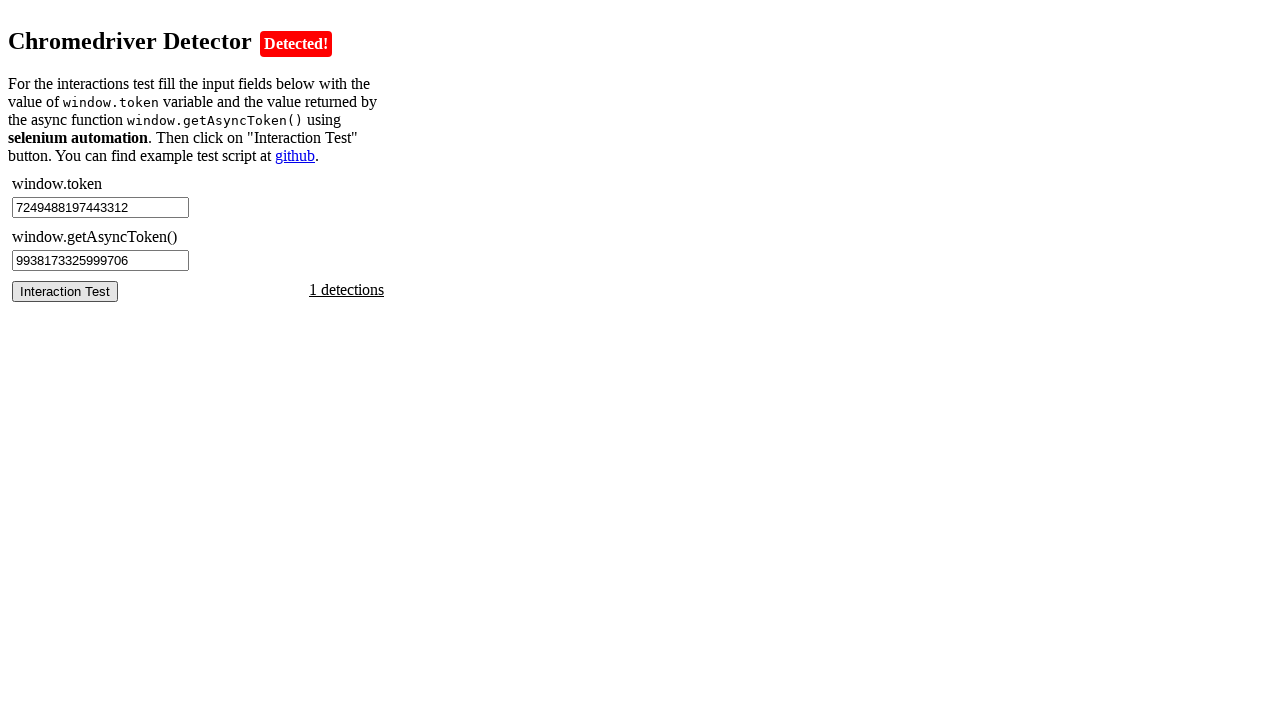

Test result container appeared, detection test completed
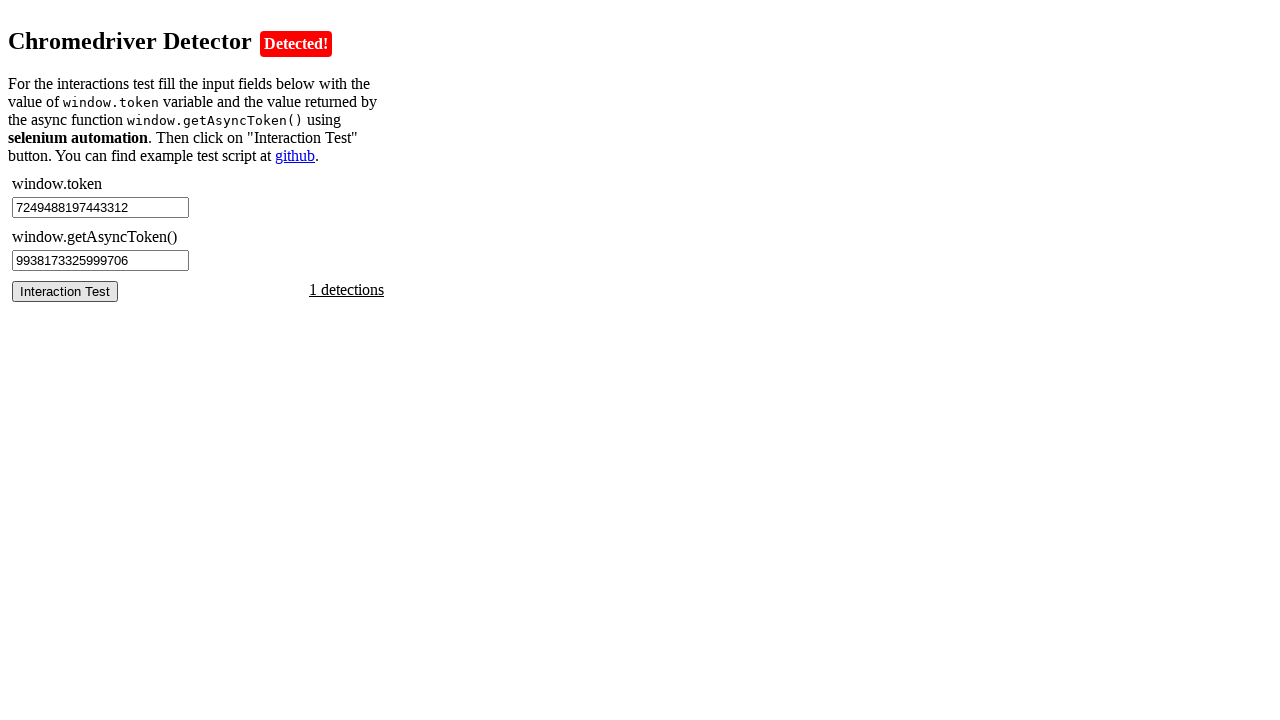

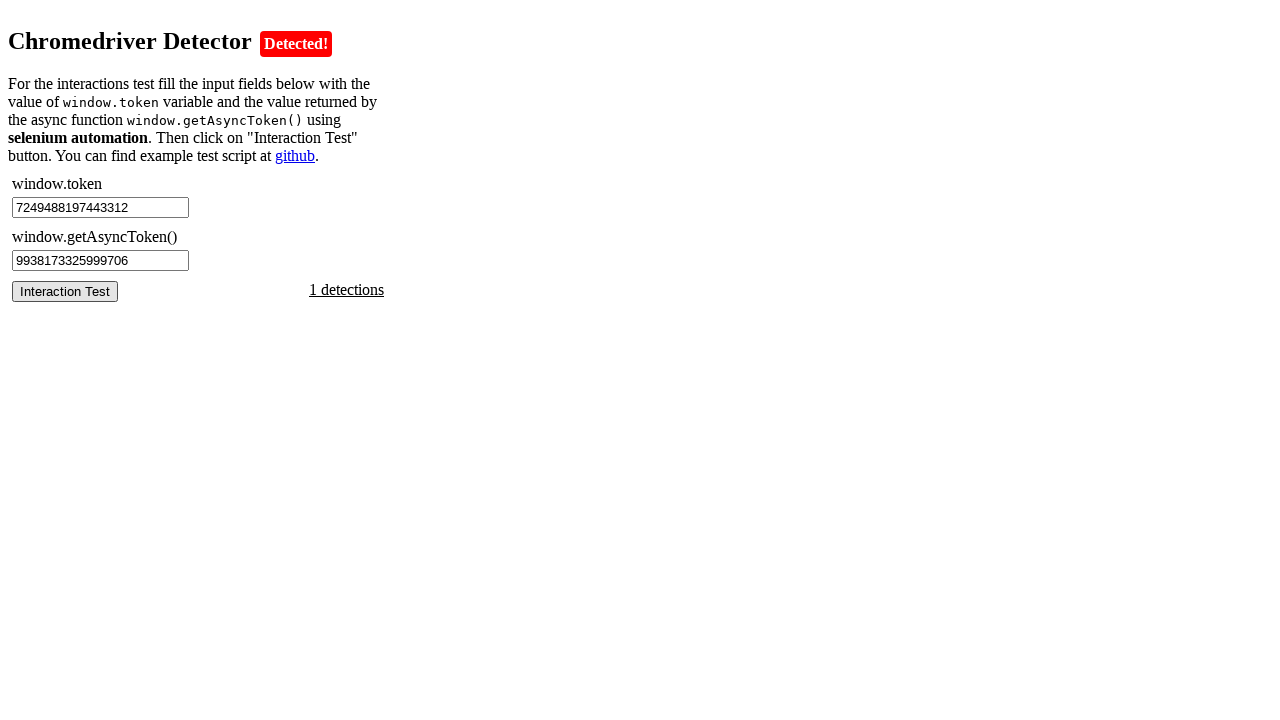